Opens a website with mobile device emulation settings (iPhone 6 user agent and mobile viewport)

Starting URL: https://meitaichina.com

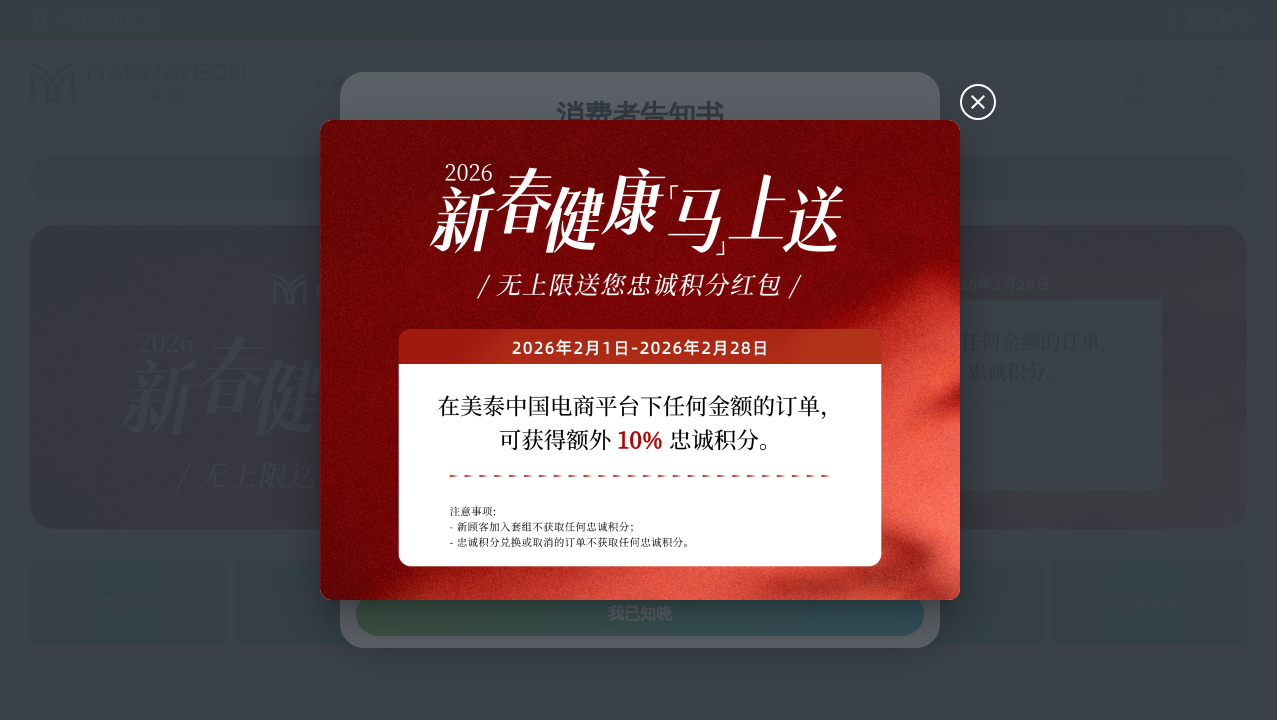

Waited for page to reach networkidle state
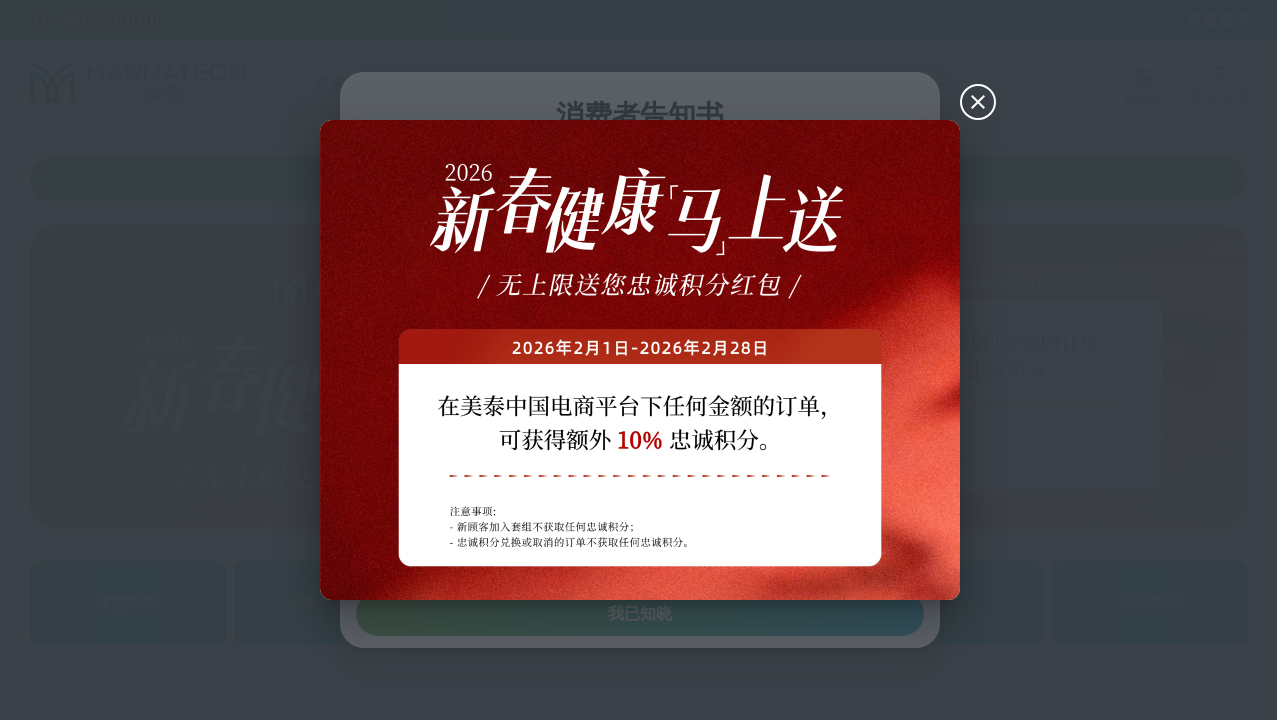

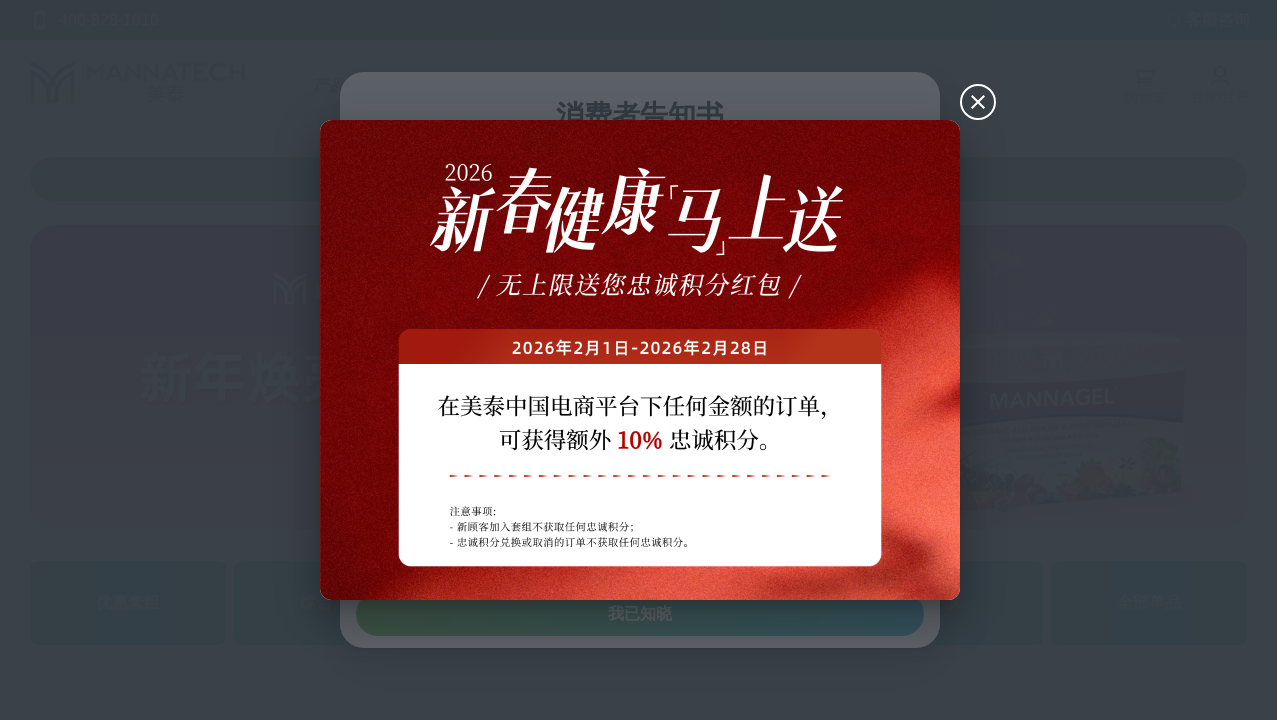